Tests that the main section and footer become visible when items are added

Starting URL: https://demo.playwright.dev/todomvc

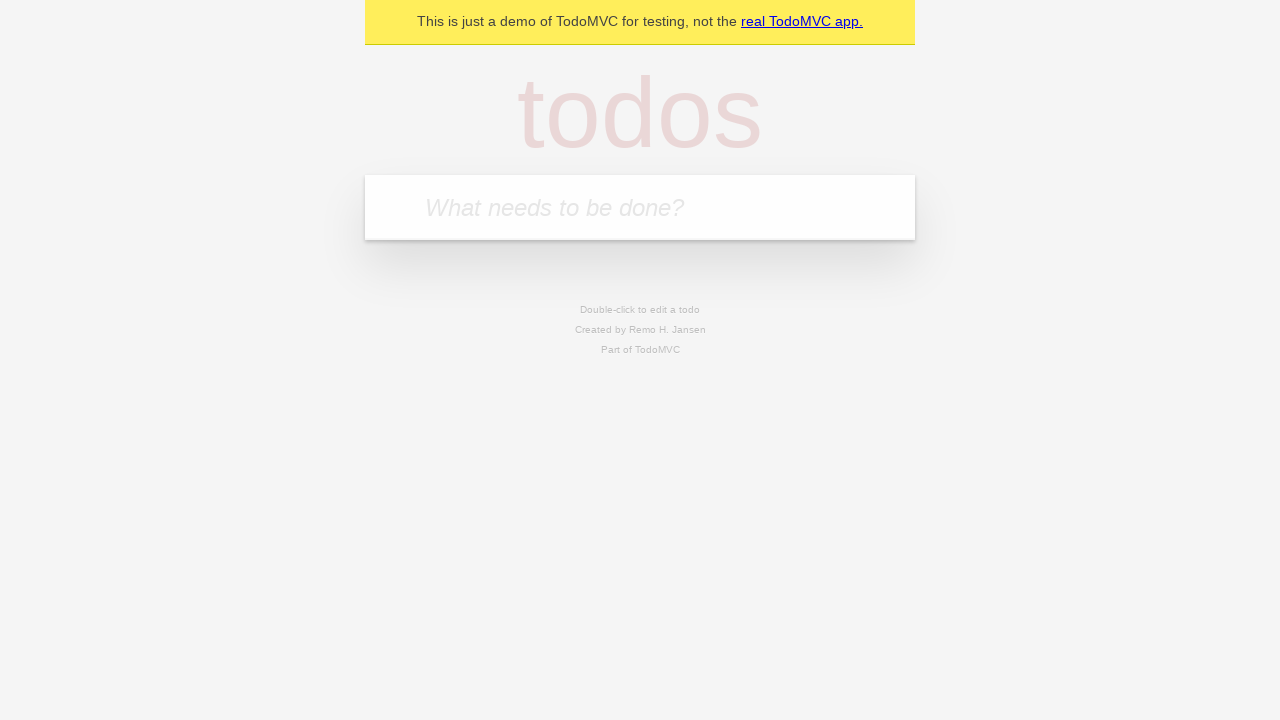

Filled new todo input with 'buy some cheese' on .new-todo
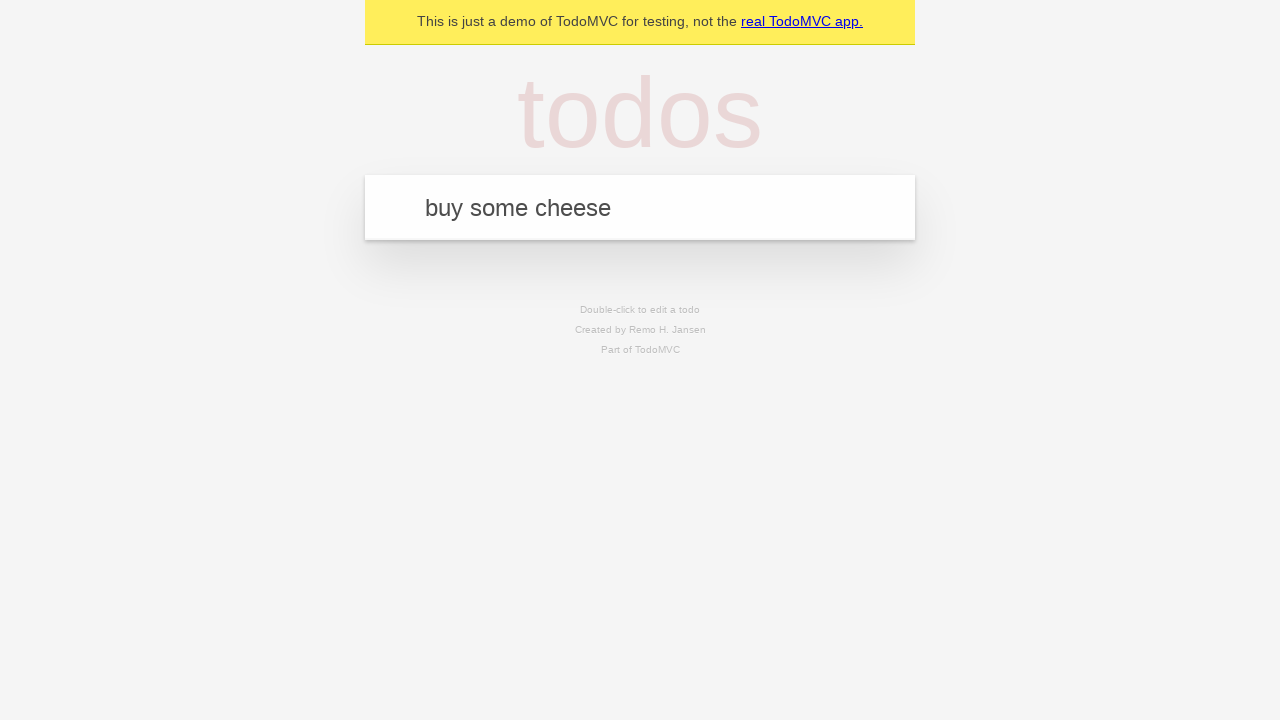

Pressed Enter to add the todo item on .new-todo
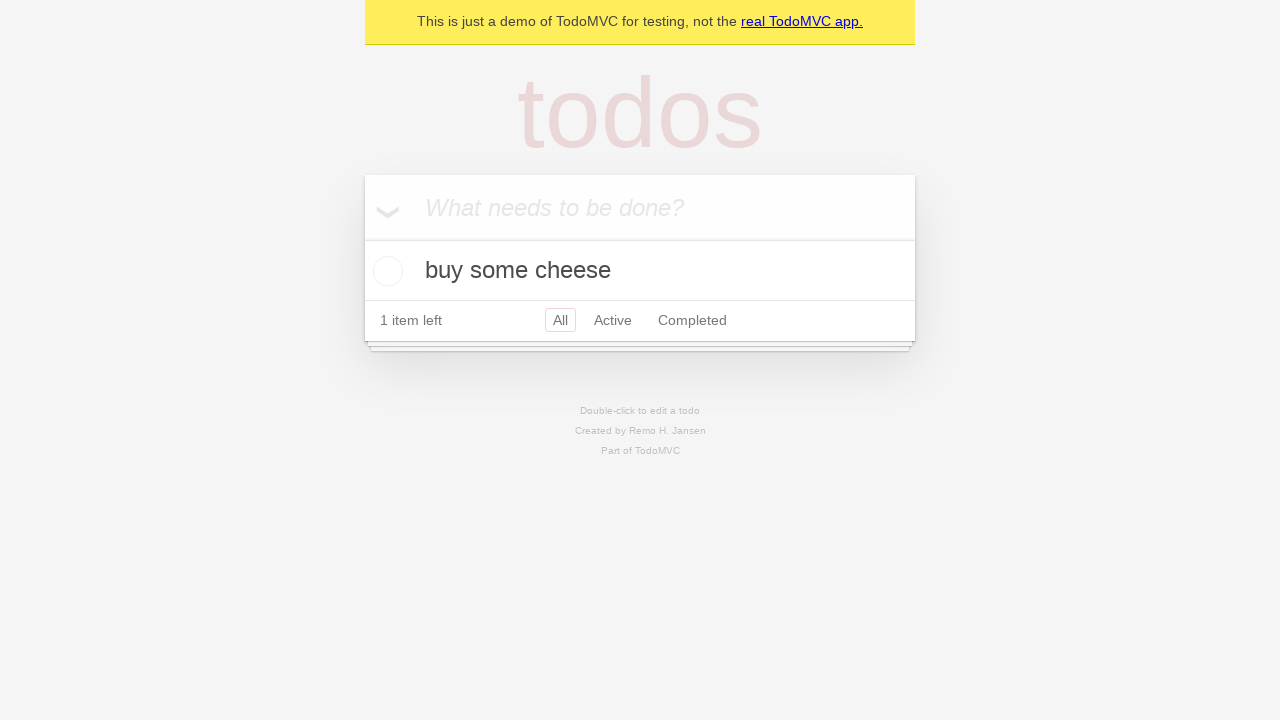

Main section appeared after adding todo item
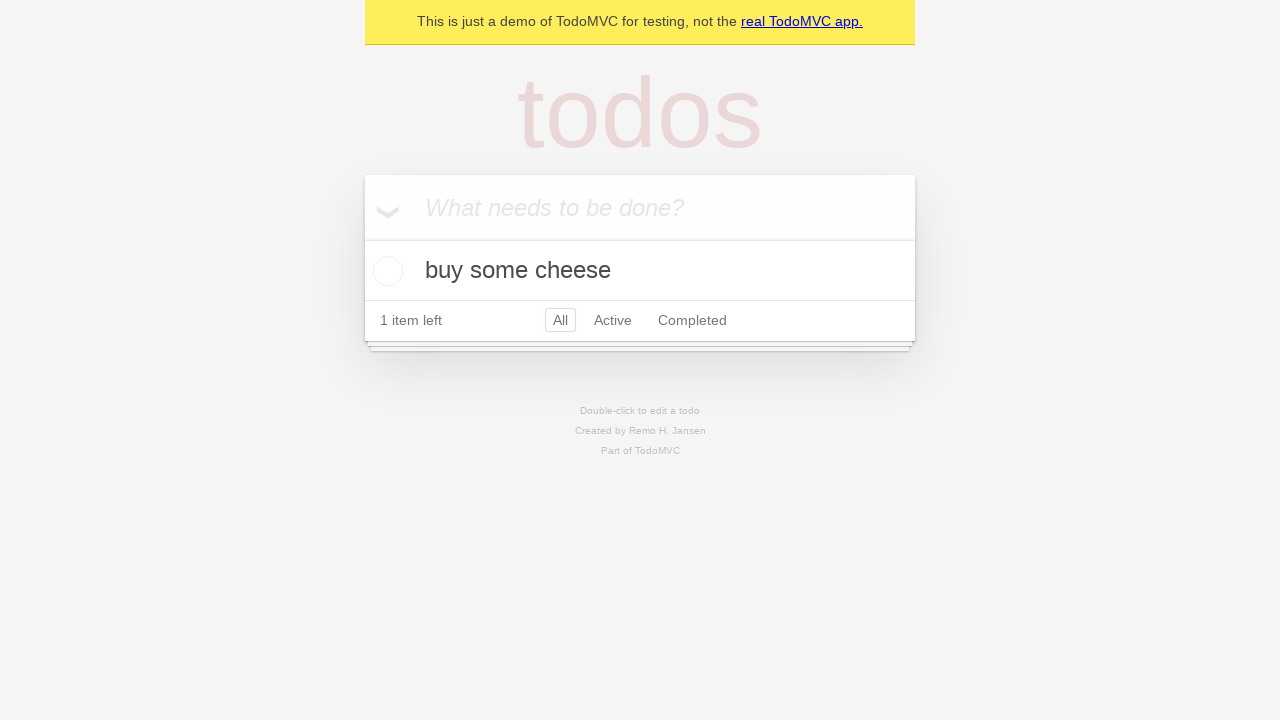

Footer section appeared after adding todo item
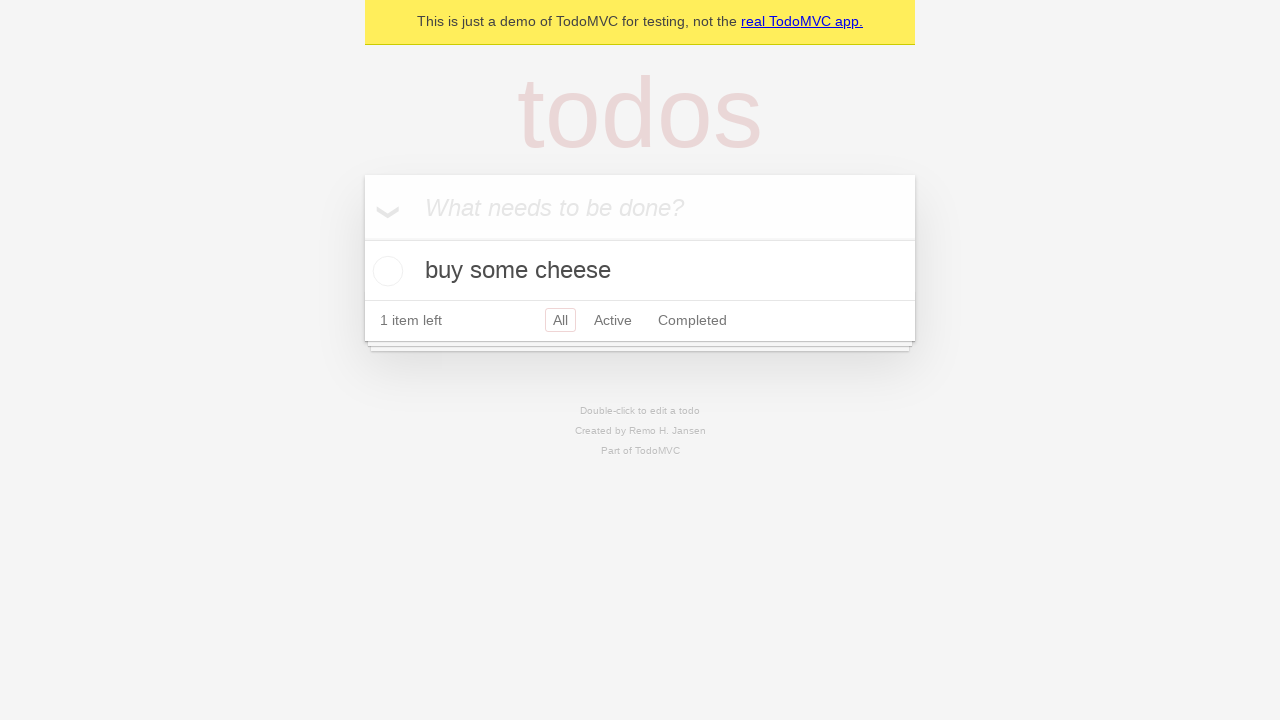

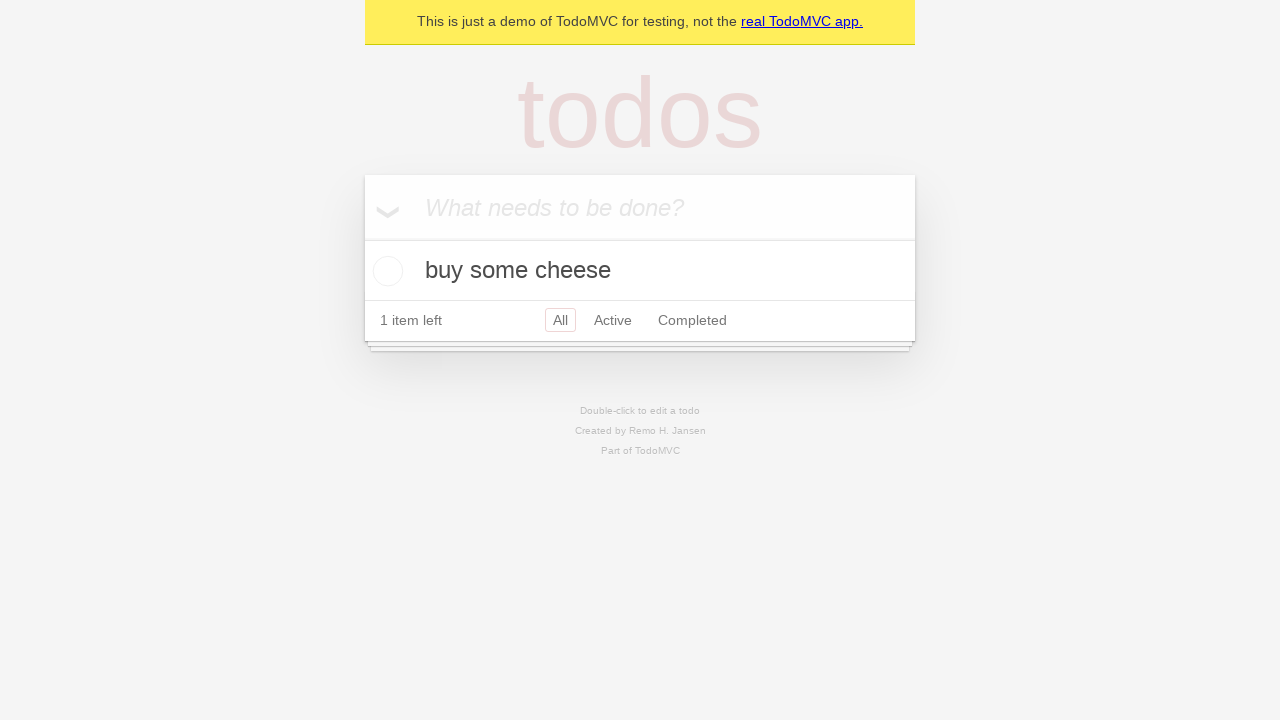